Tests drag and drop functionality by dragging element from column A to column B on a demo page

Starting URL: https://the-internet.herokuapp.com/drag_and_drop

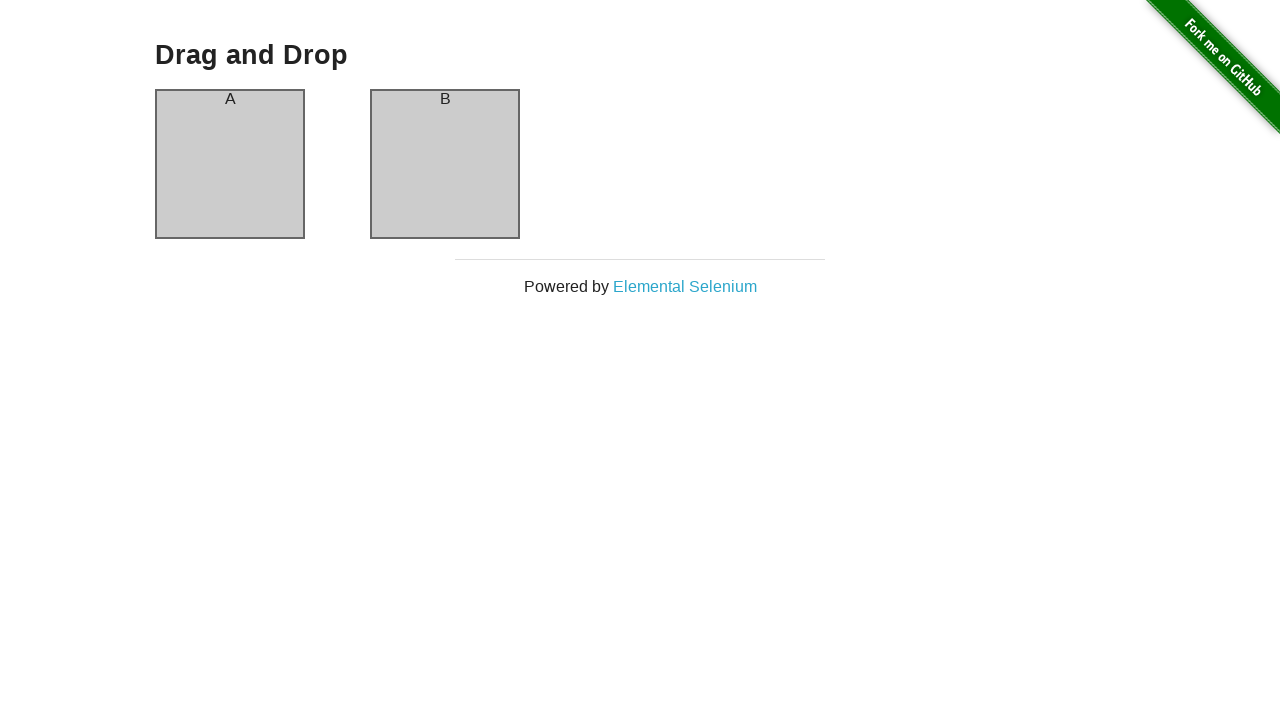

Waited for column A element to be visible
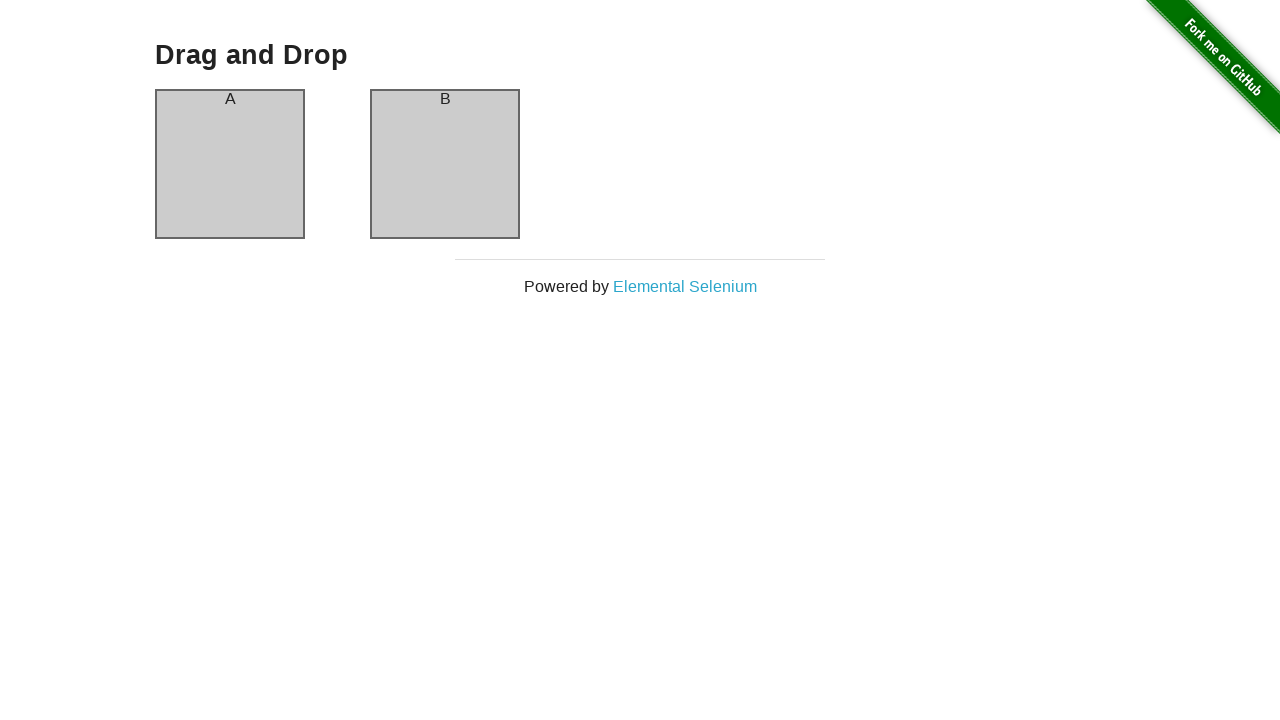

Waited for column B element to be visible
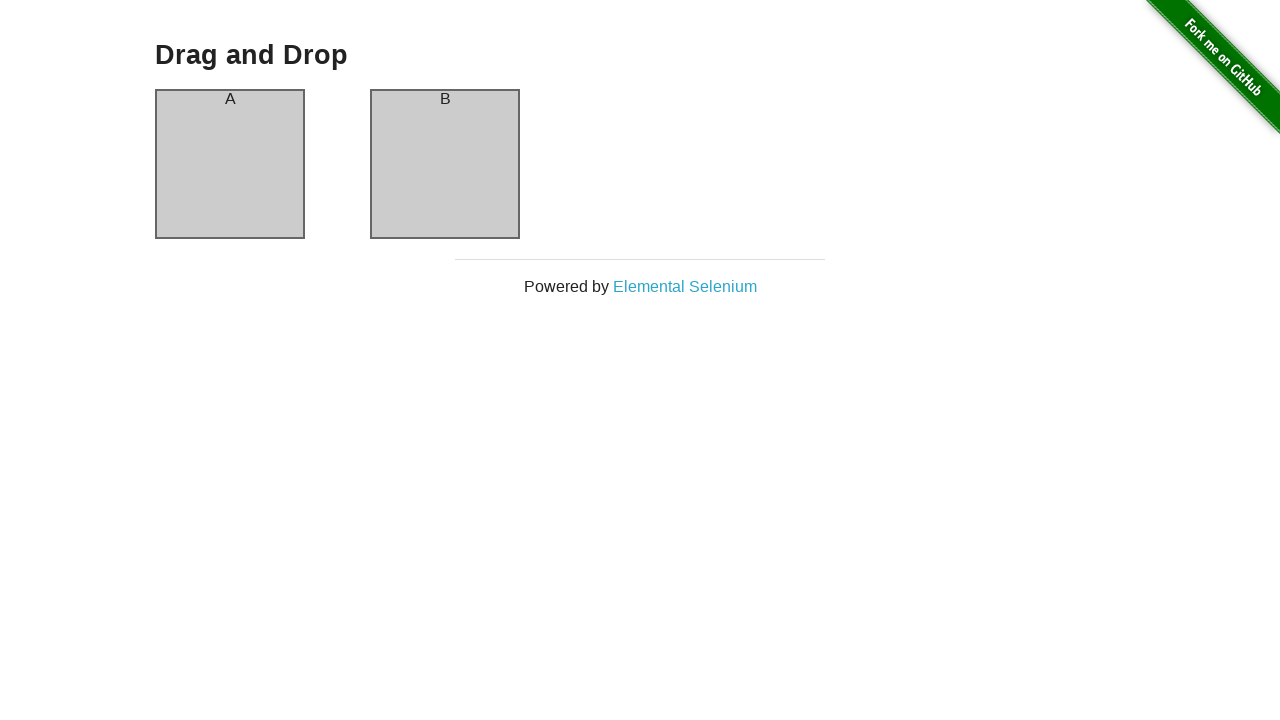

Located source element in column A
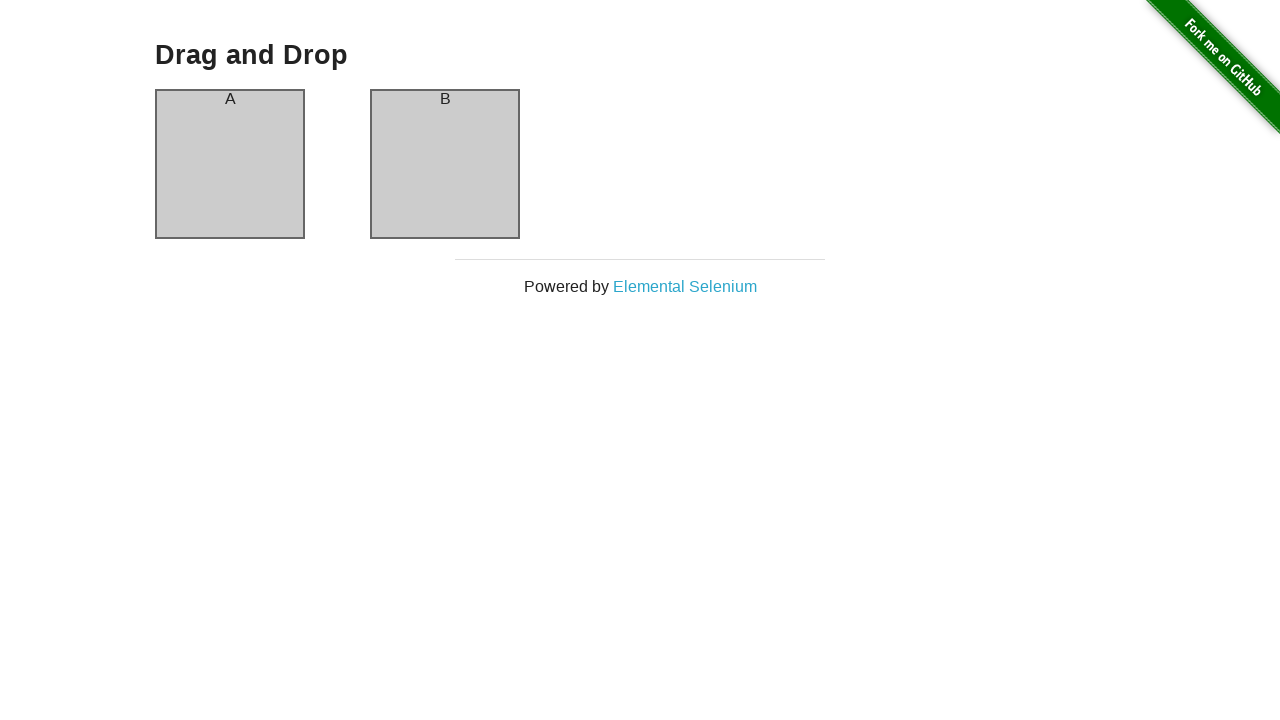

Located target element in column B
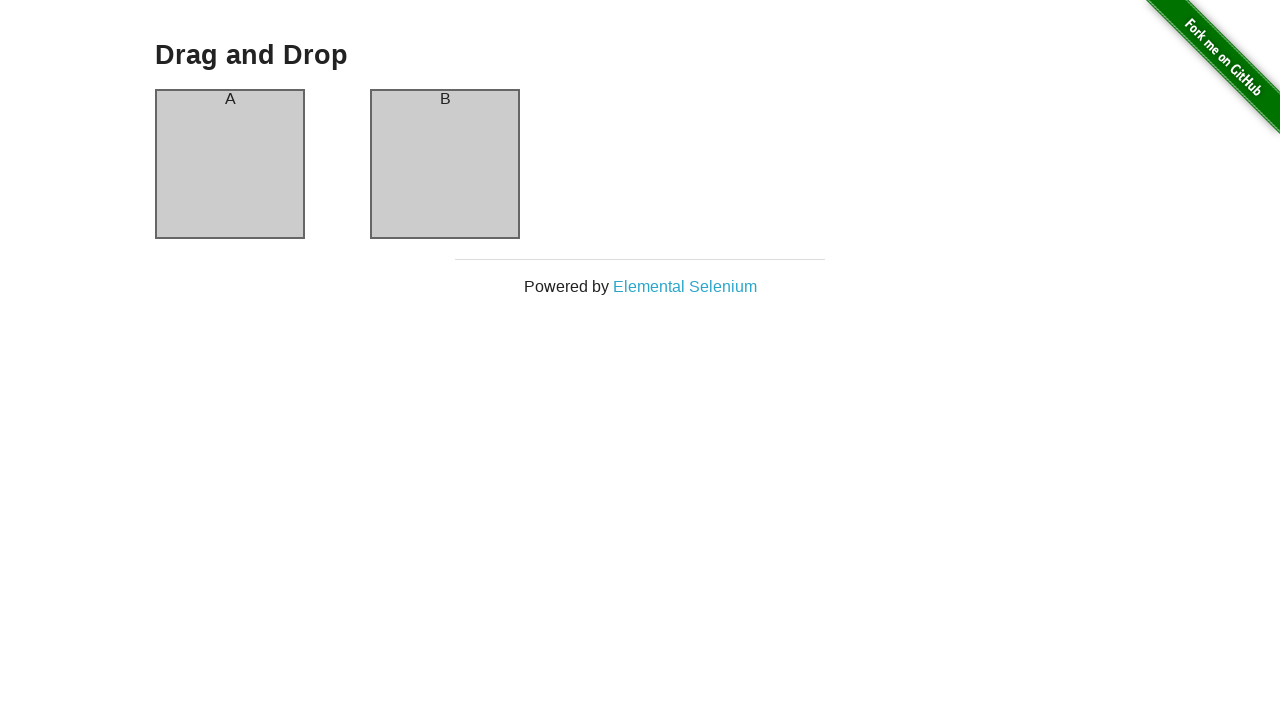

Dragged element from column A to column B at (445, 164)
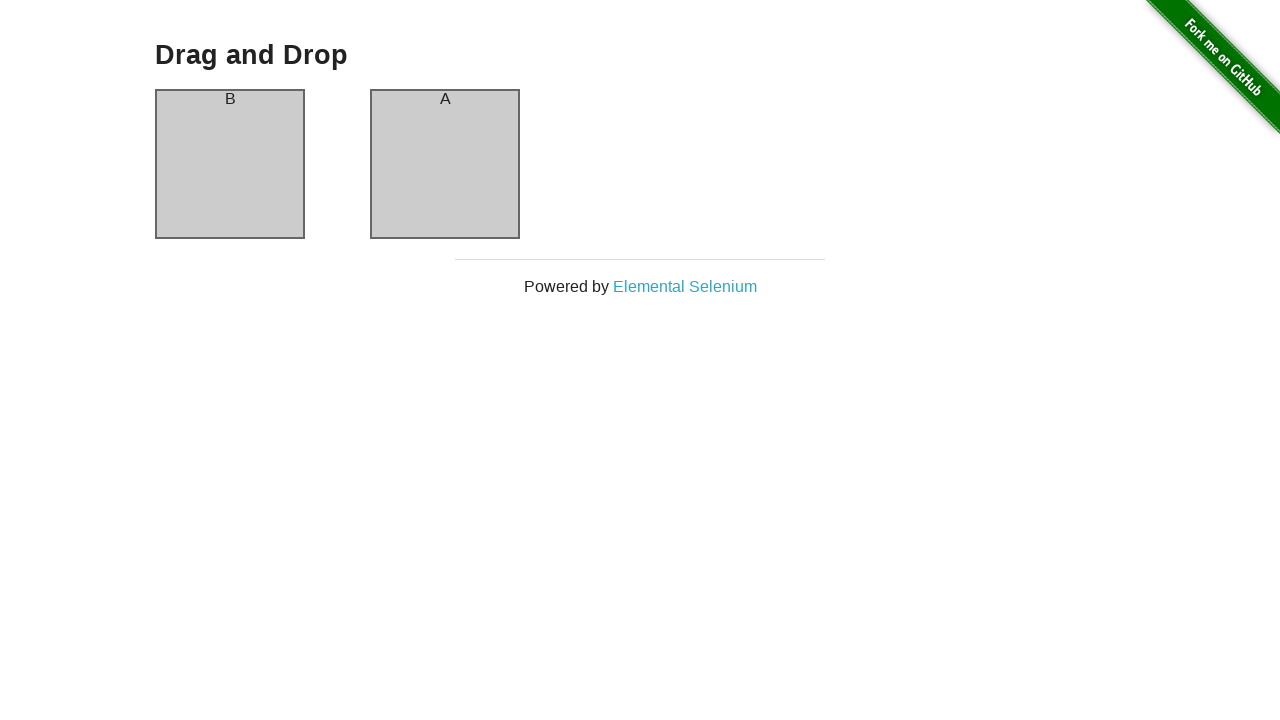

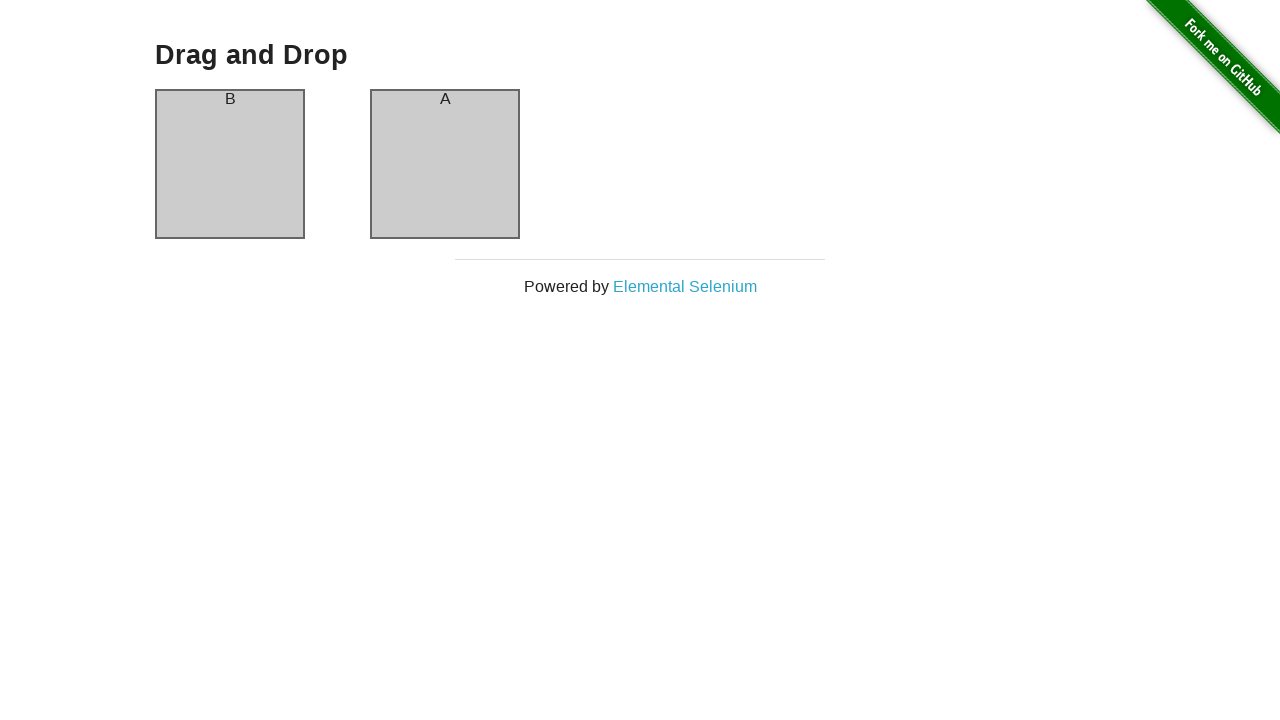